Tests a practice form by filling in name, email, password fields, checking checkboxes, selecting gender, submitting the form, then navigating to the shop page and adding an iPhone X to cart.

Starting URL: https://rahulshettyacademy.com/angularpractice/

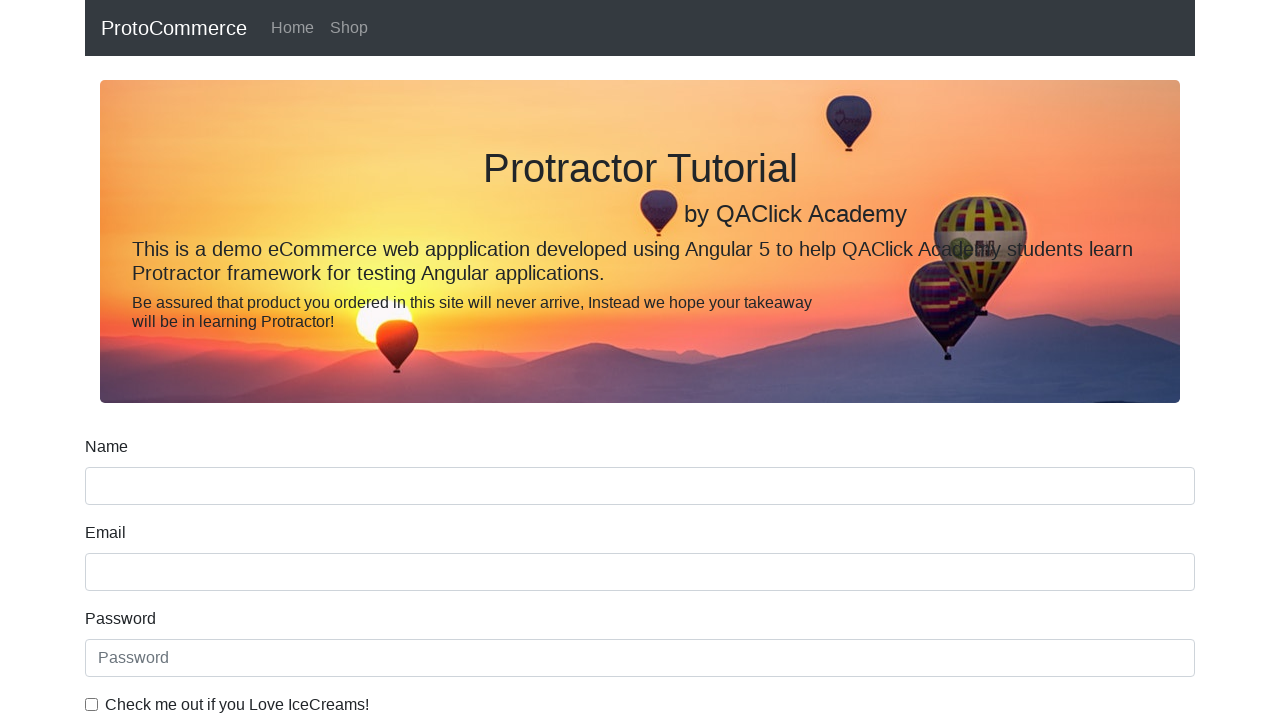

Filled name field with 'John Doe' on div[class="form-group"] input[name="name"]
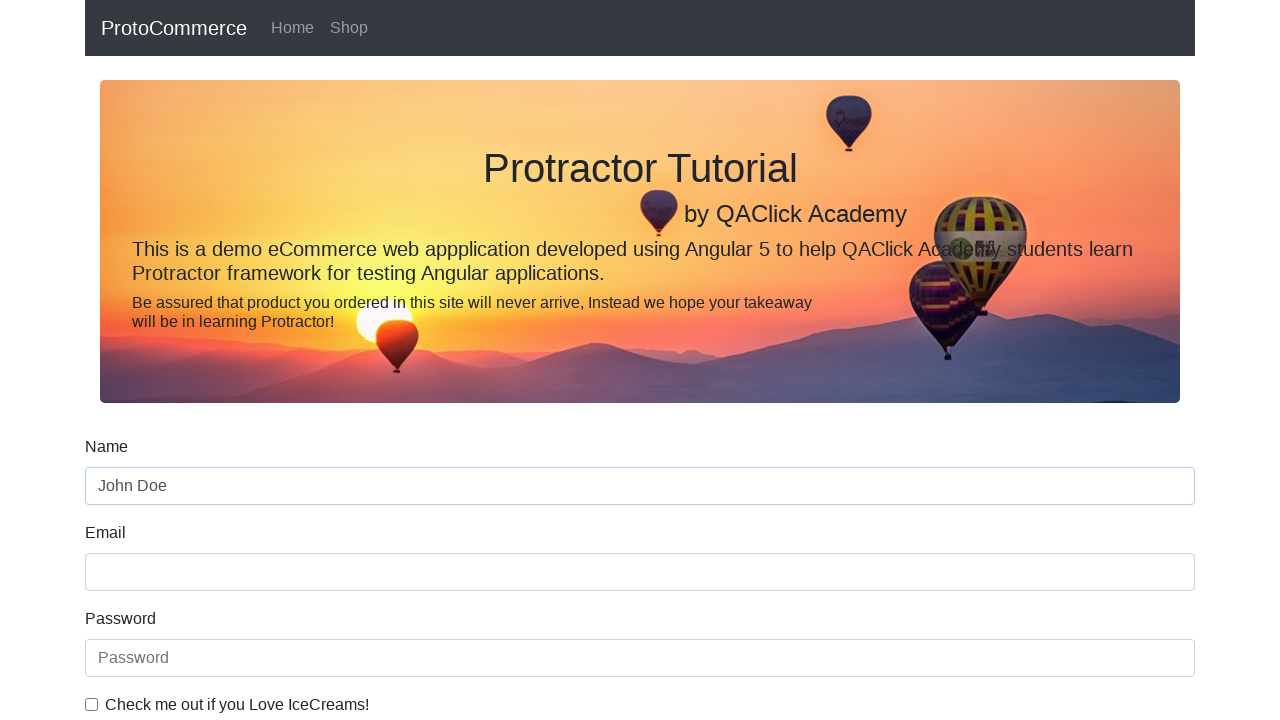

Filled email field with 'apputc8@gmail.com' on input[name="email"]
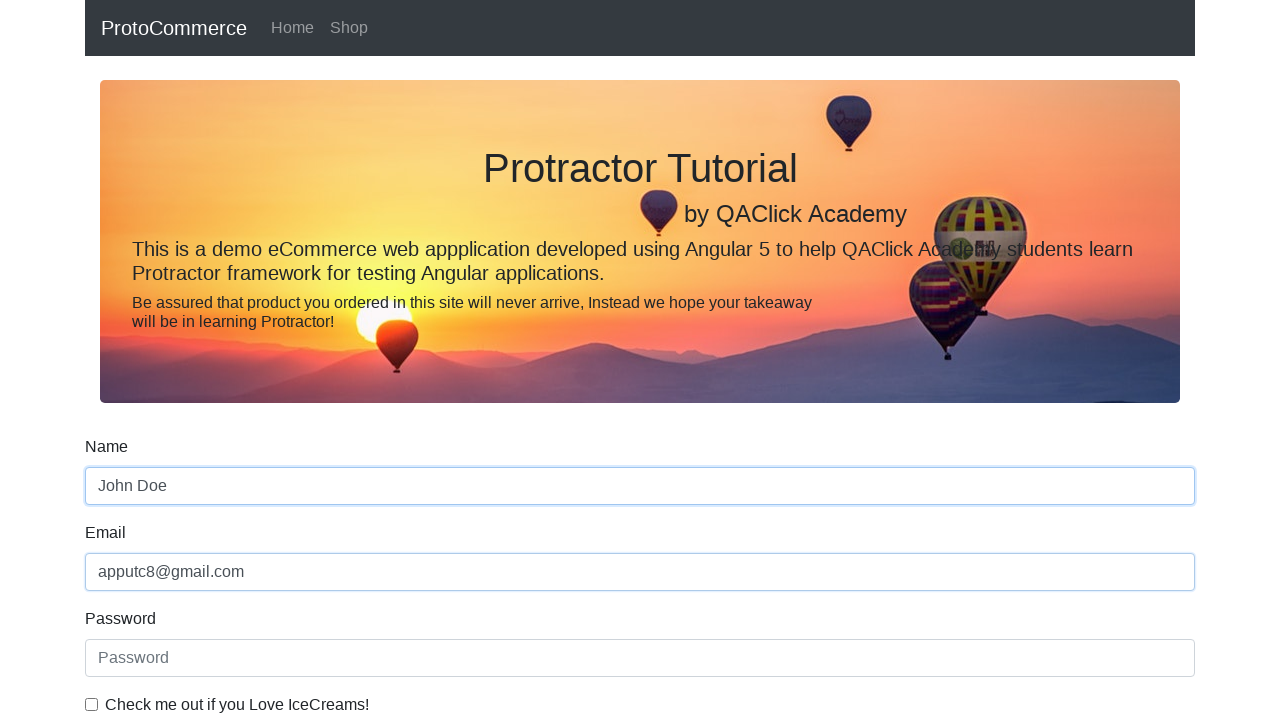

Filled password field with 'Arya@123' on internal:attr=[placeholder="Password"i]
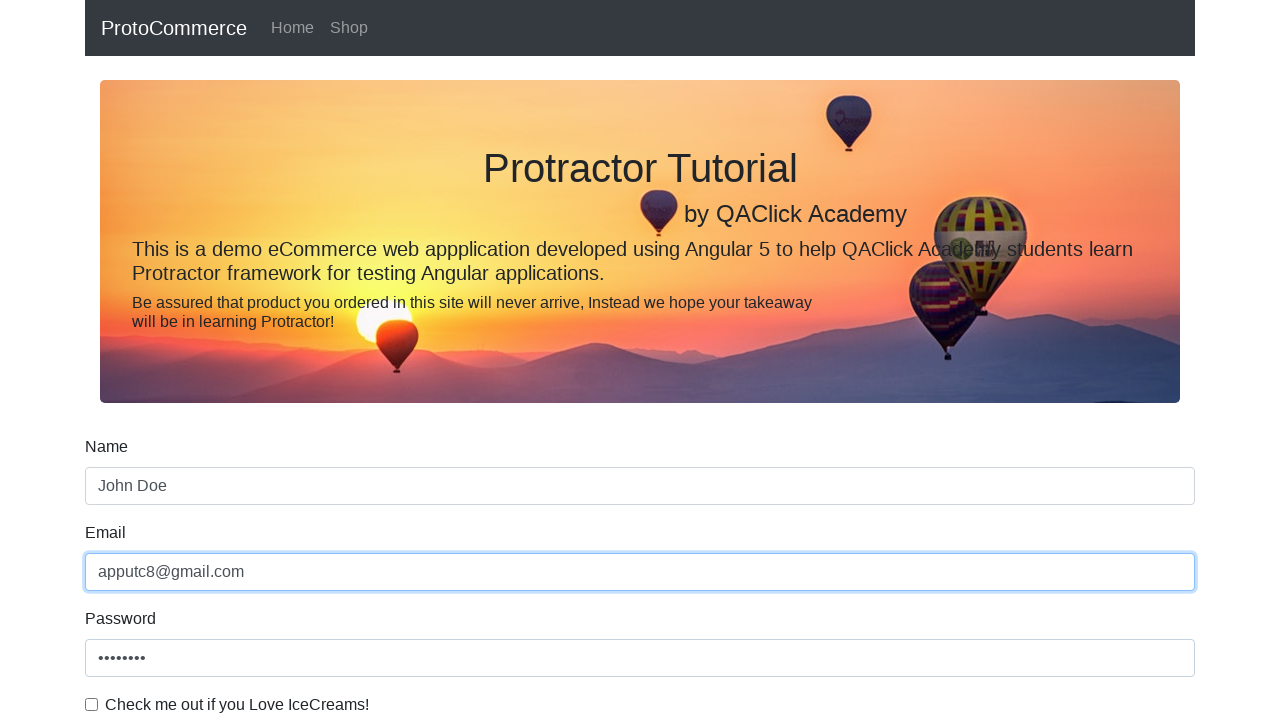

Checked the ice cream checkbox at (92, 704) on internal:label="Check me out if you Love IceCreams!"i
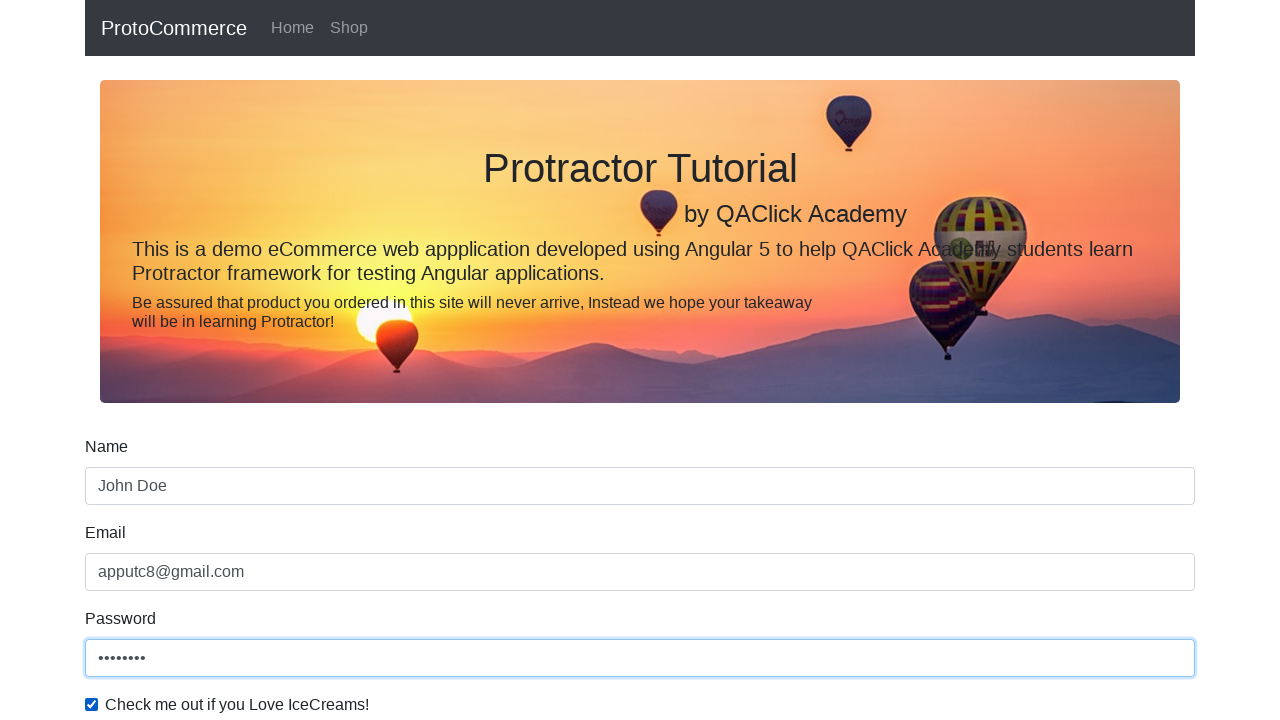

Selected Employed radio button at (326, 360) on internal:label="Employed"i
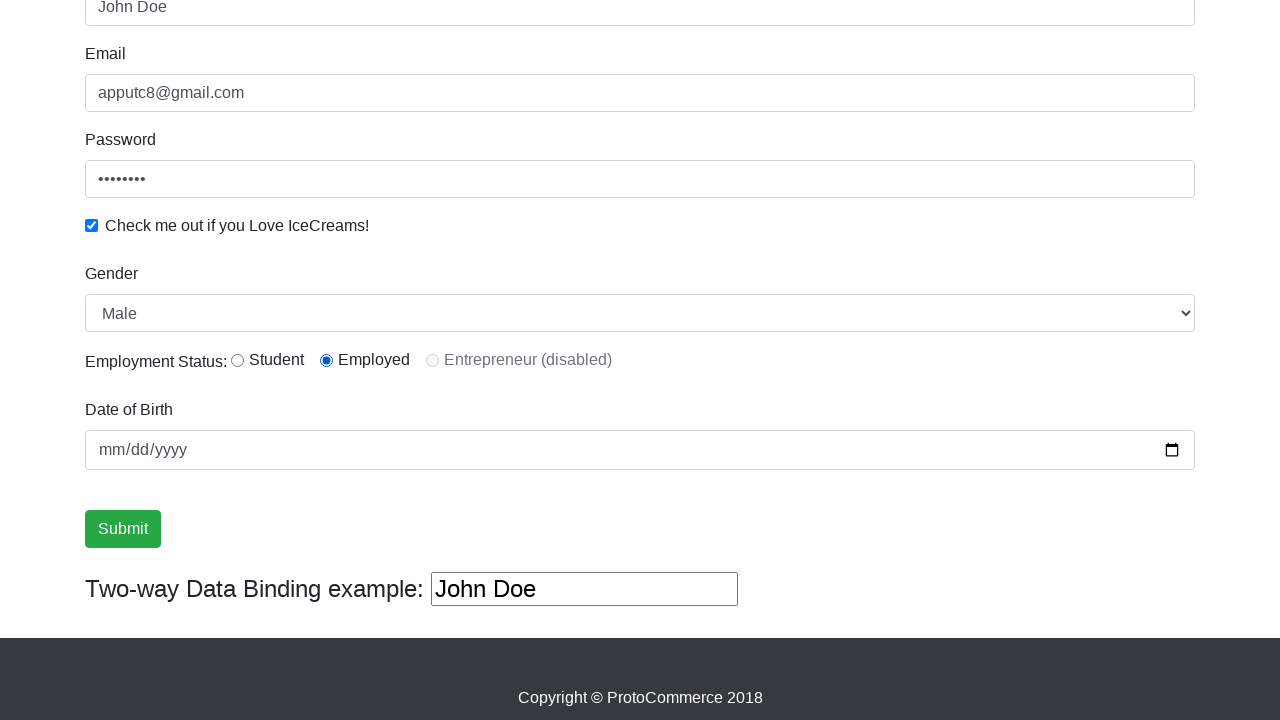

Selected 'Female' from gender dropdown on internal:label="Gender"i
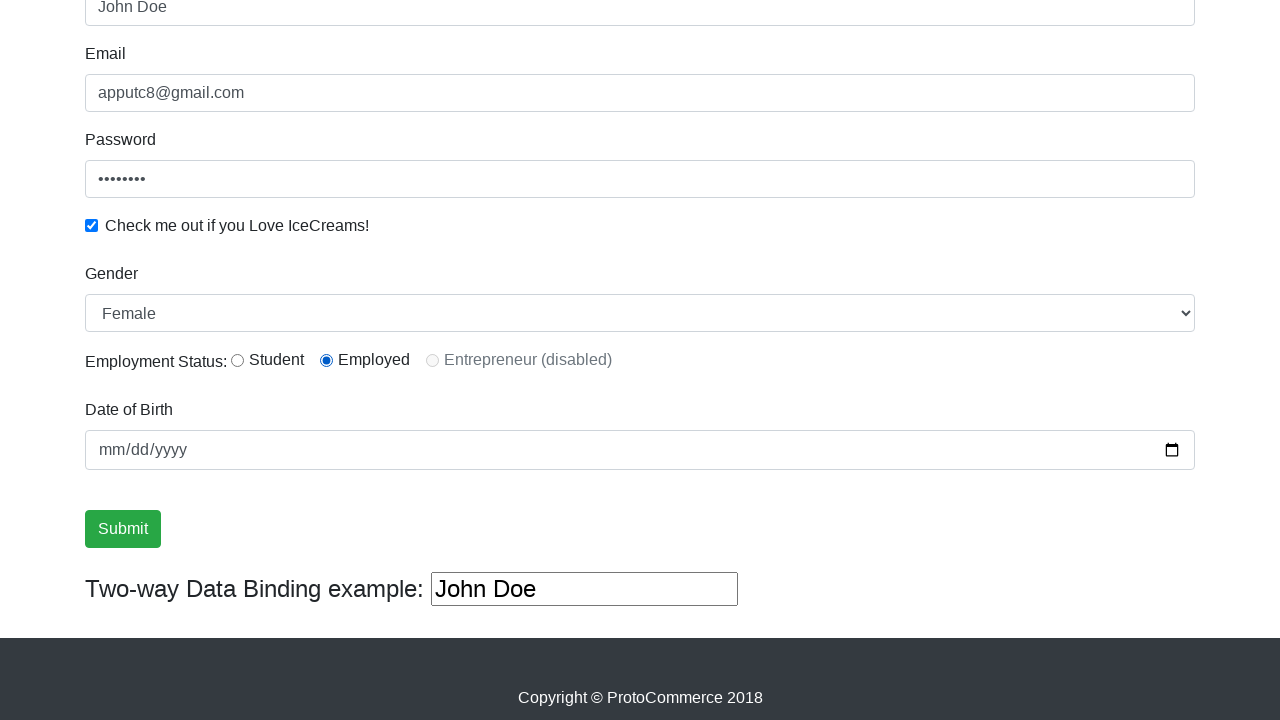

Clicked Submit button at (123, 529) on internal:role=button[name="Submit"i]
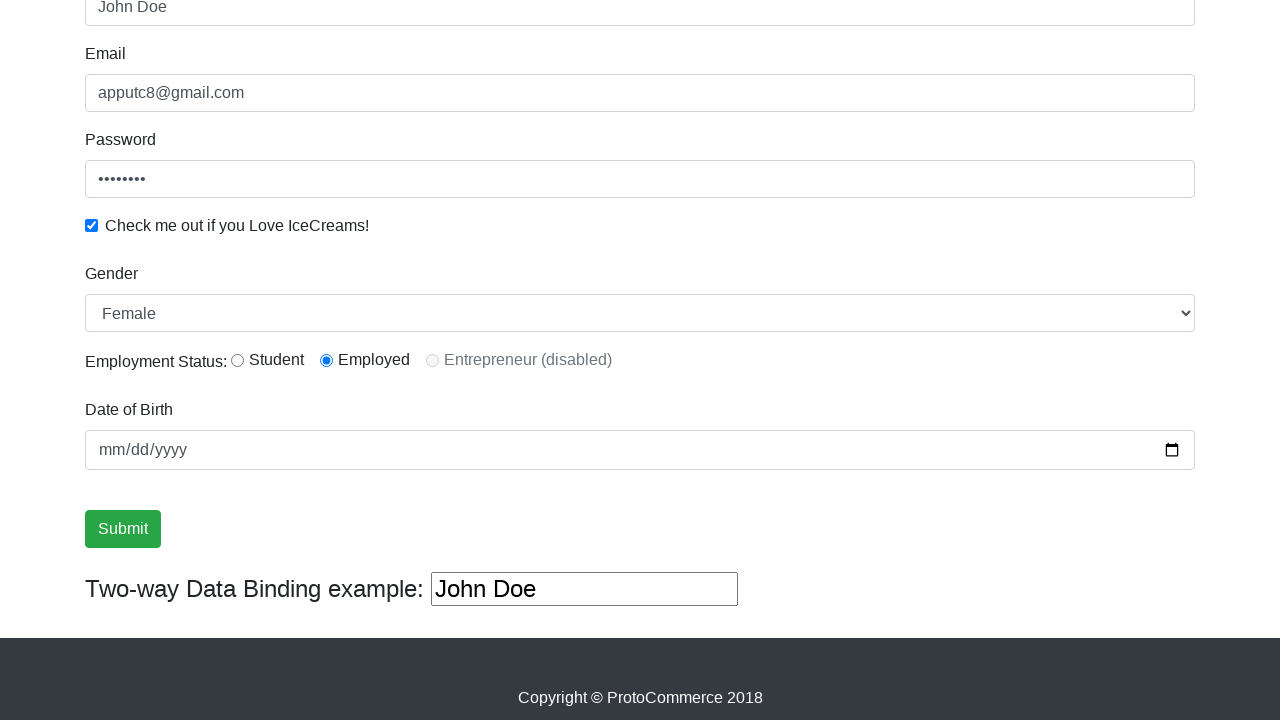

Form submission success message appeared
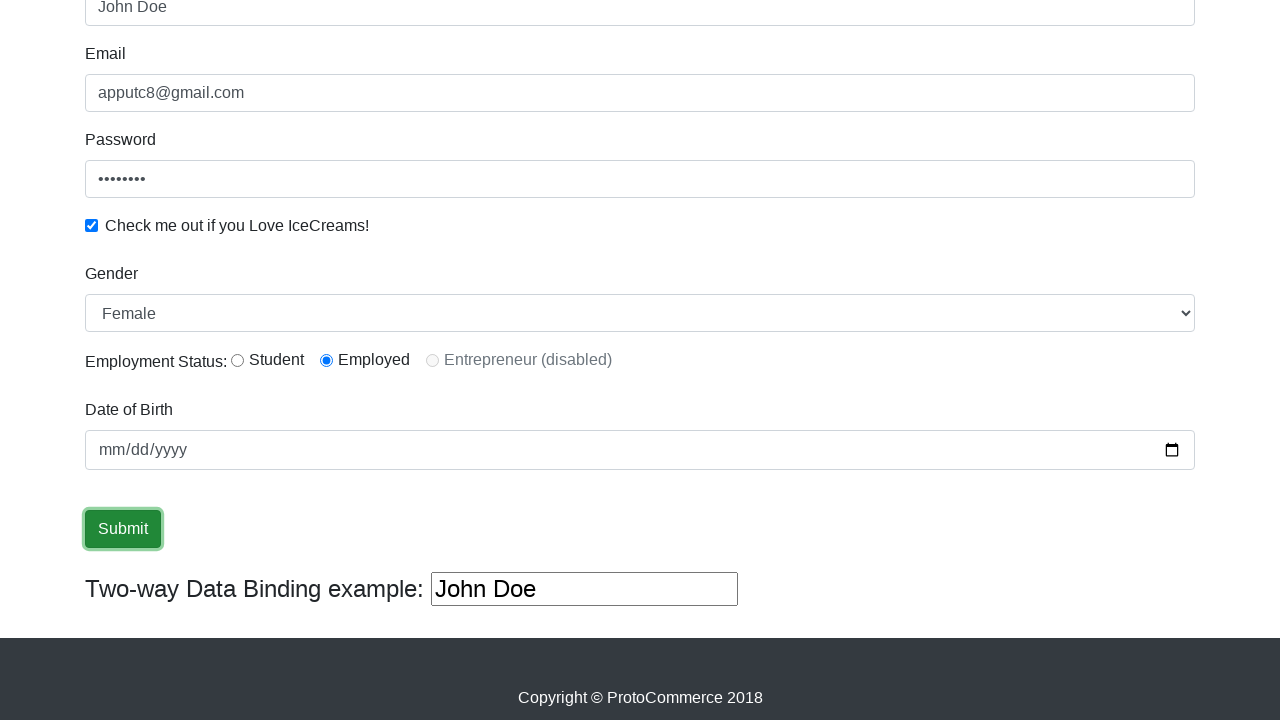

Navigated to Shop page at (349, 28) on internal:role=link[name="Shop"i]
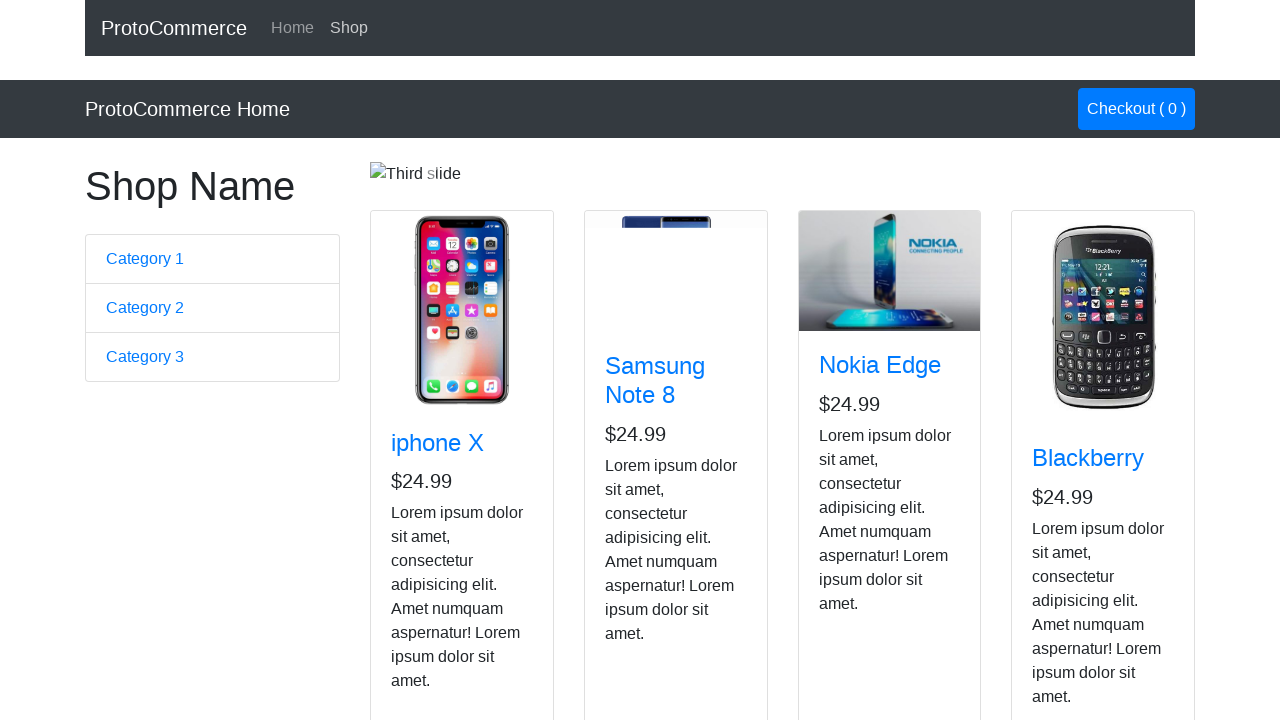

Added iPhone X to cart at (427, 528) on app-card >> internal:has-text="iphone X"i >> internal:role=button
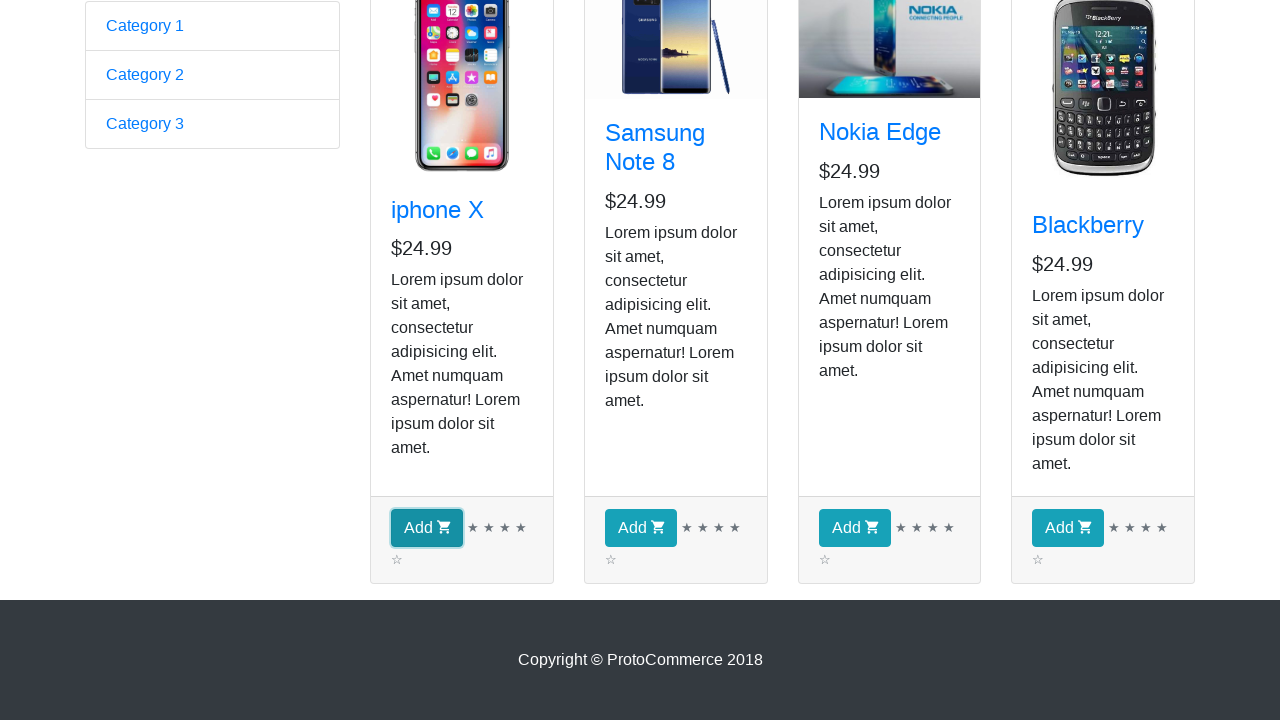

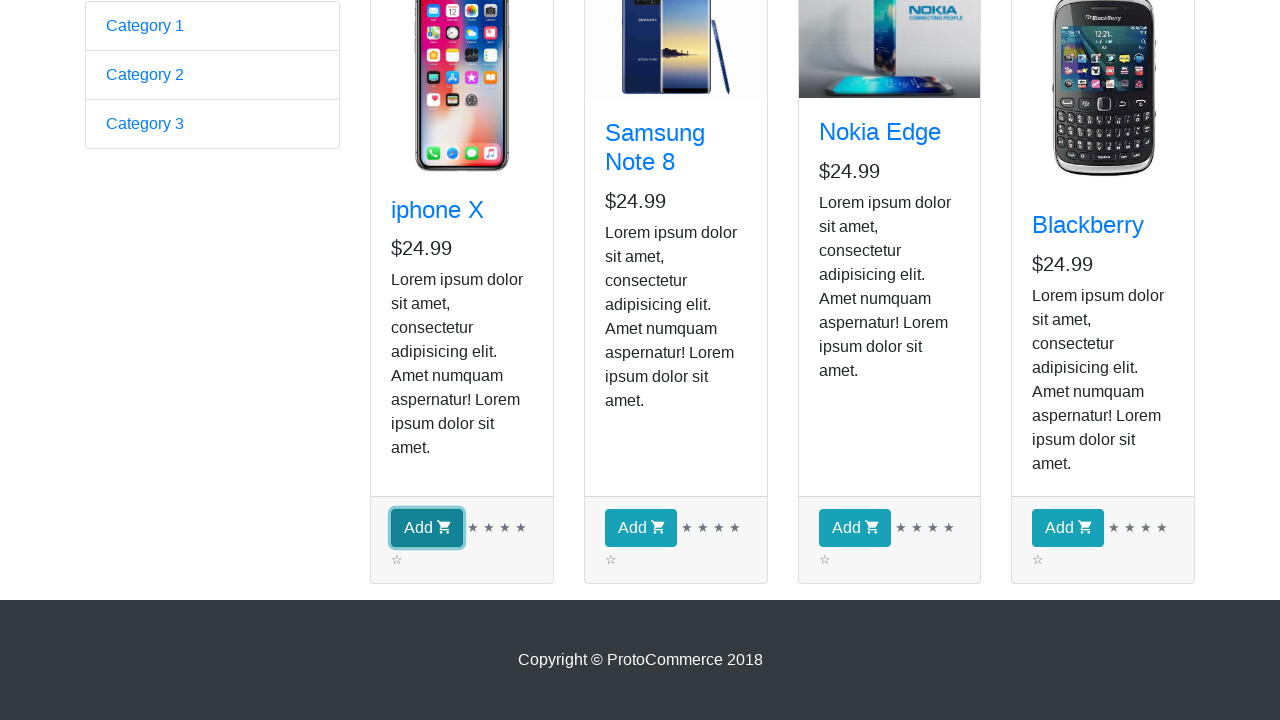